Tests prompt dialog interaction by clicking a button and accepting the prompt

Starting URL: https://v1.training-support.net/selenium/javascript-alerts

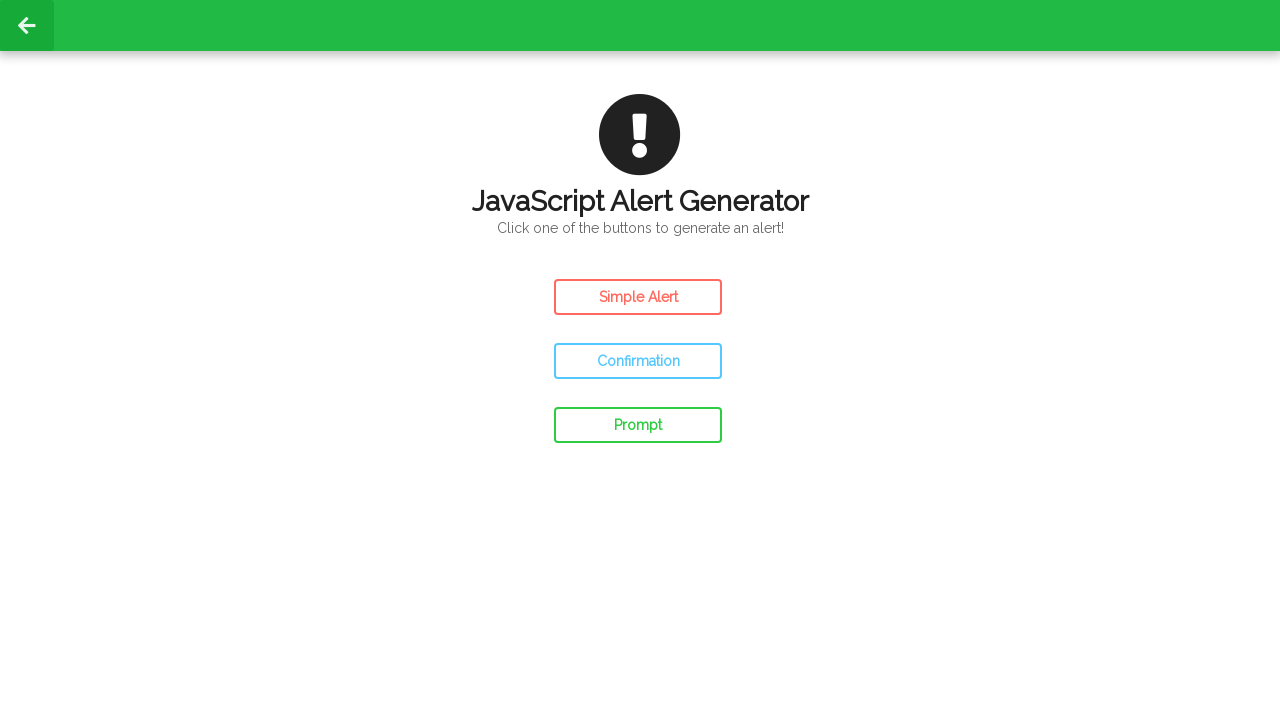

Clicked the prompt alert button at (638, 425) on #prompt
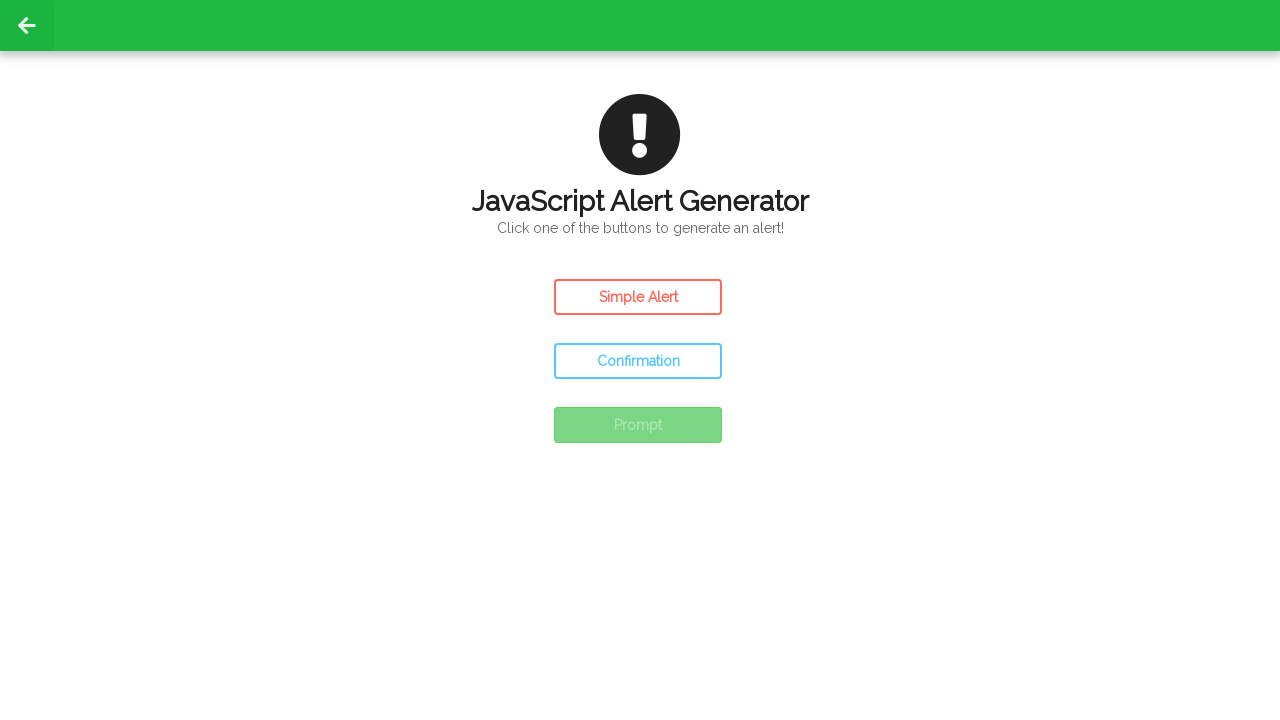

Set up dialog handler to accept prompt
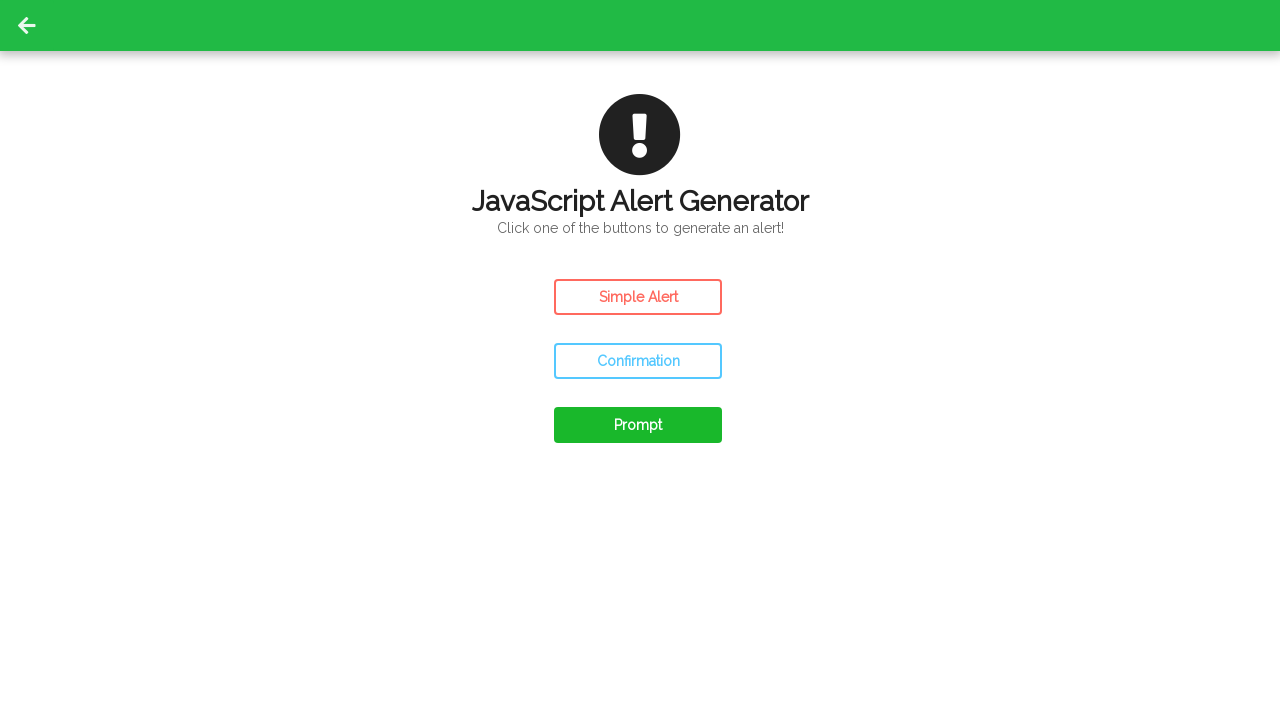

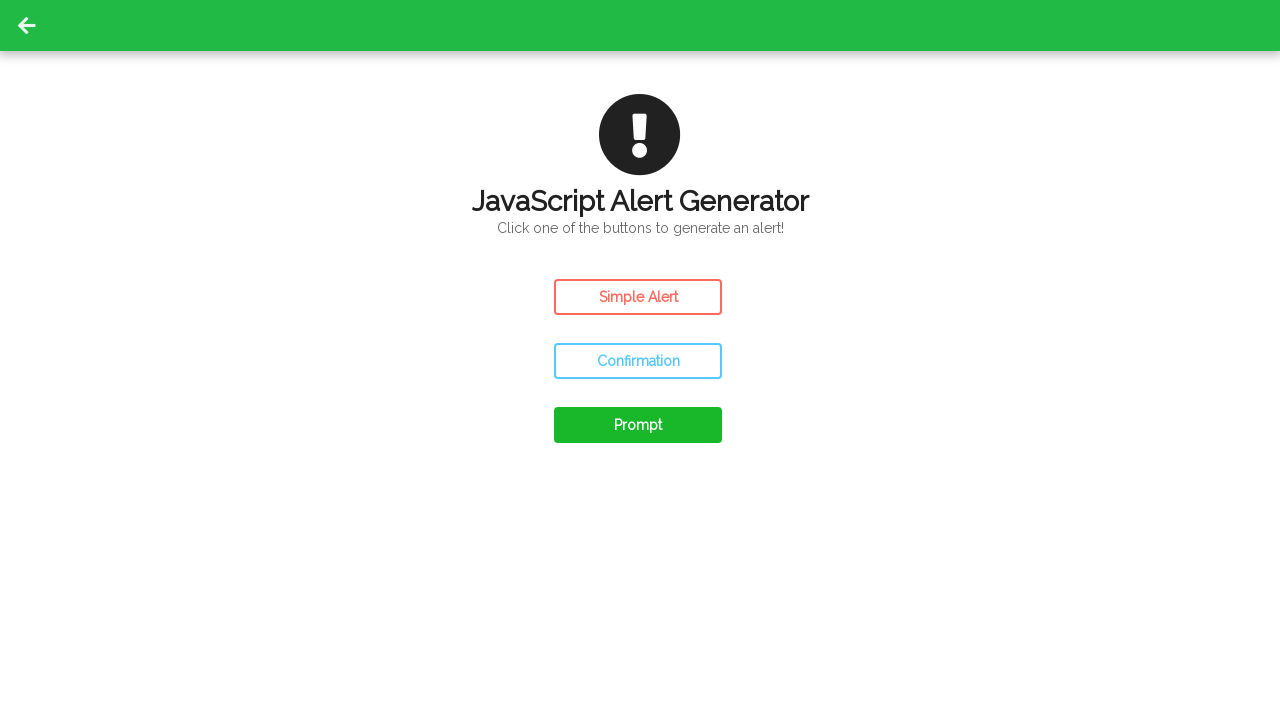